Tests various form interactions on a sample Selenium testing site including filling text fields, clicking buttons, selecting radio buttons, checking checkboxes, selecting dropdown options, and performing drag-and-drop operations.

Starting URL: https://artoftesting.com/samplesiteforselenium

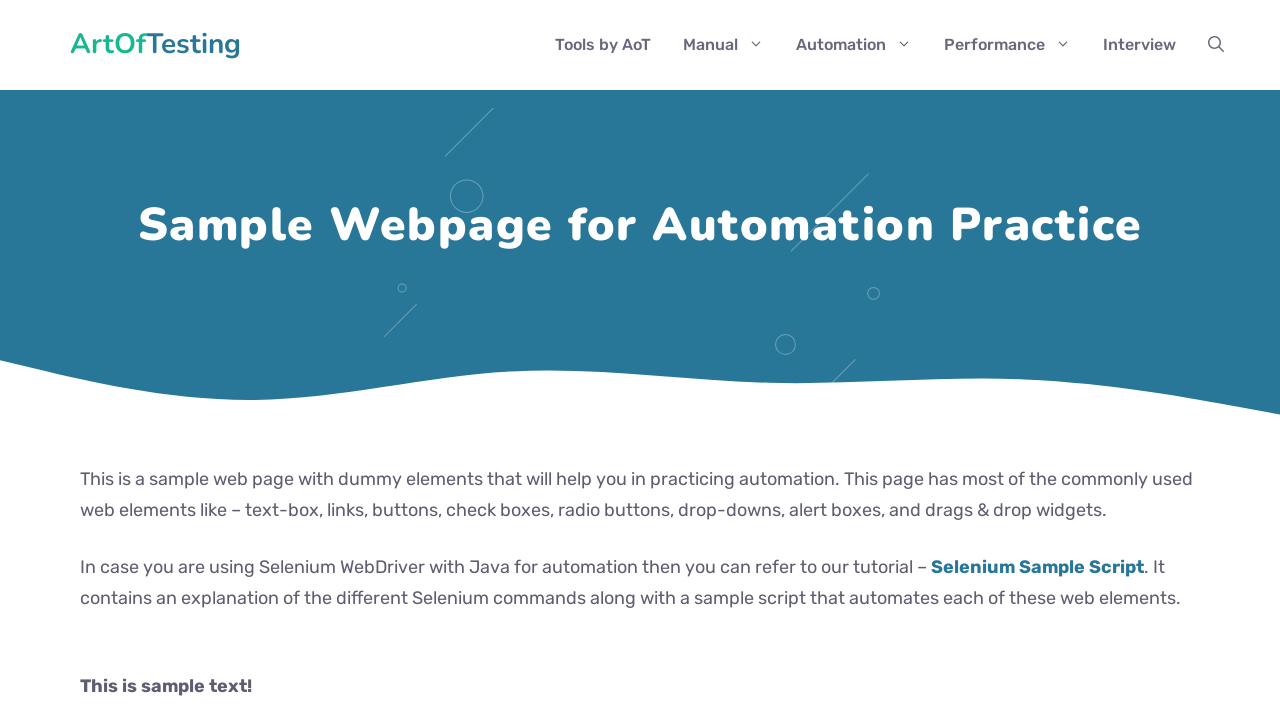

Filled first name field with 'Mr.smilyking1303_' on #fname
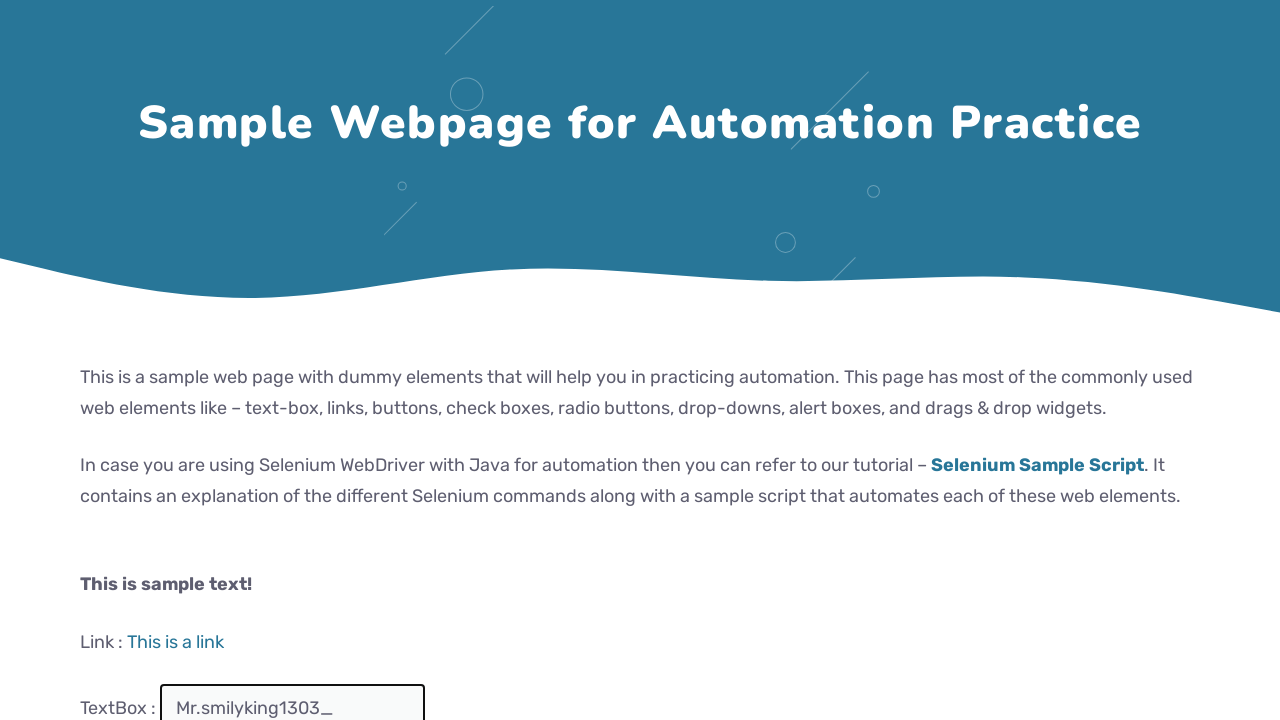

Clicked the button at (202, 360) on #idOfButton
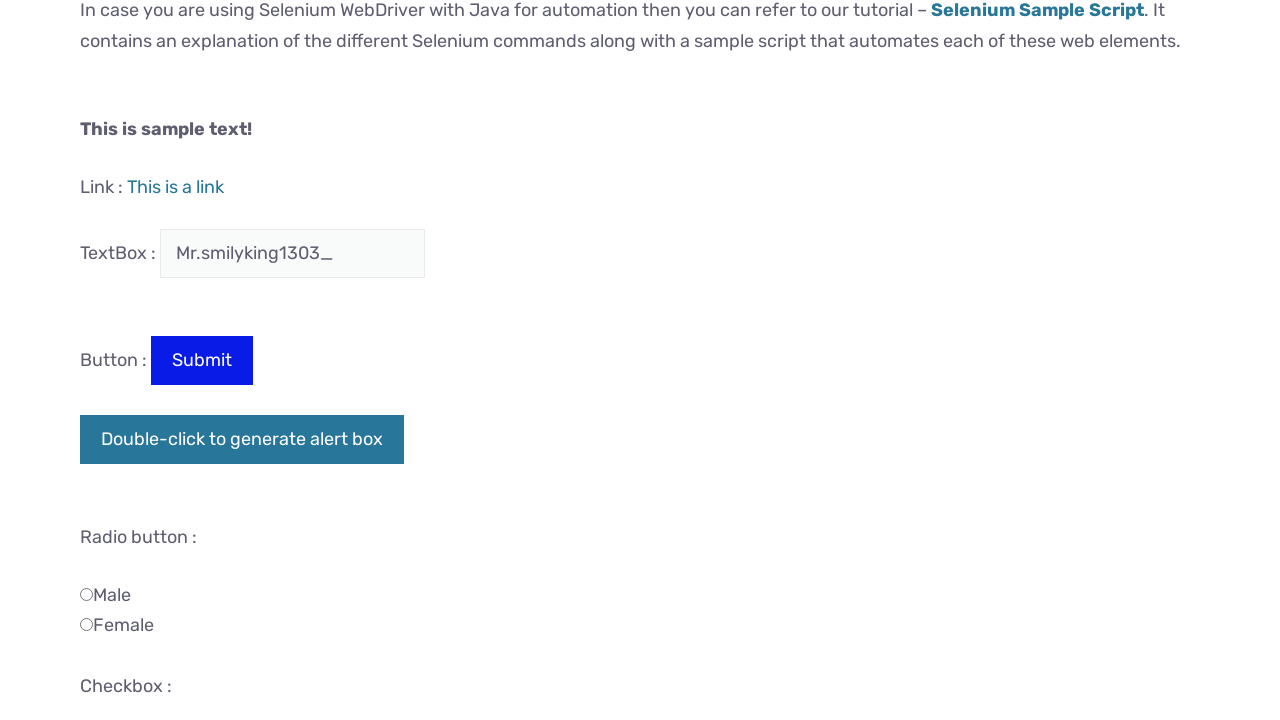

Scrolled down 500px to see more elements
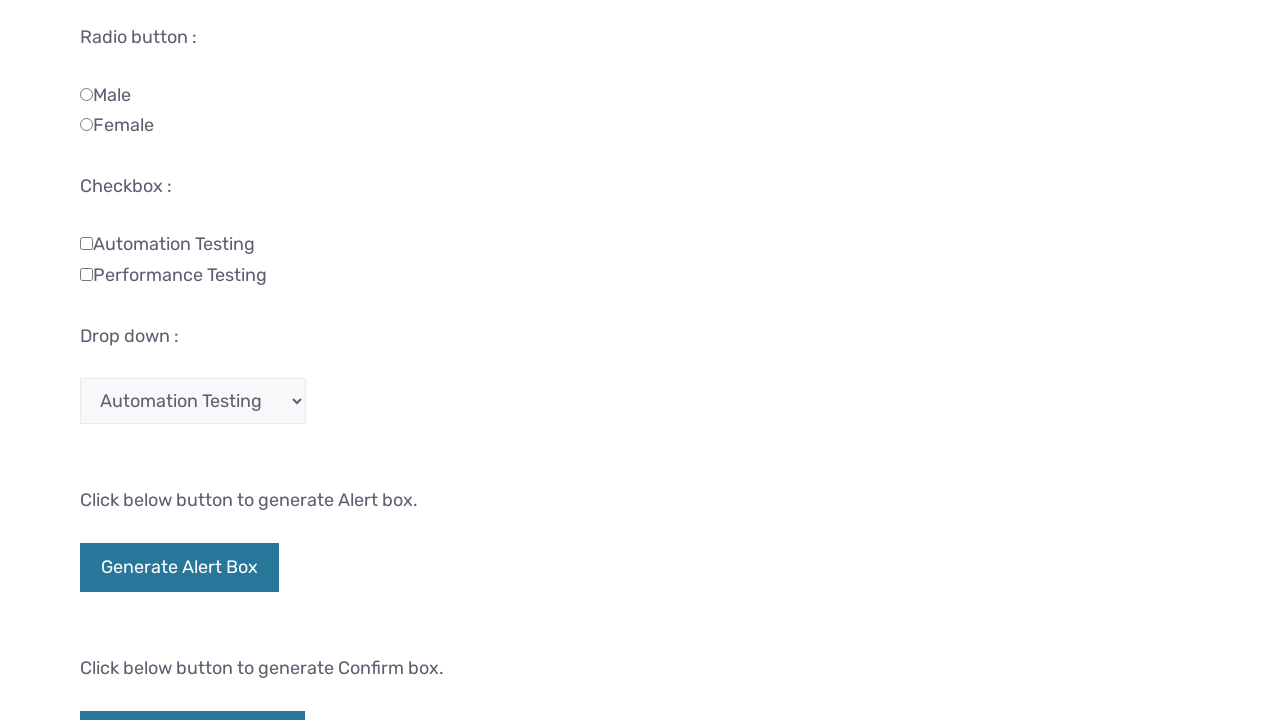

Selected the male radio button at (86, 94) on input#male
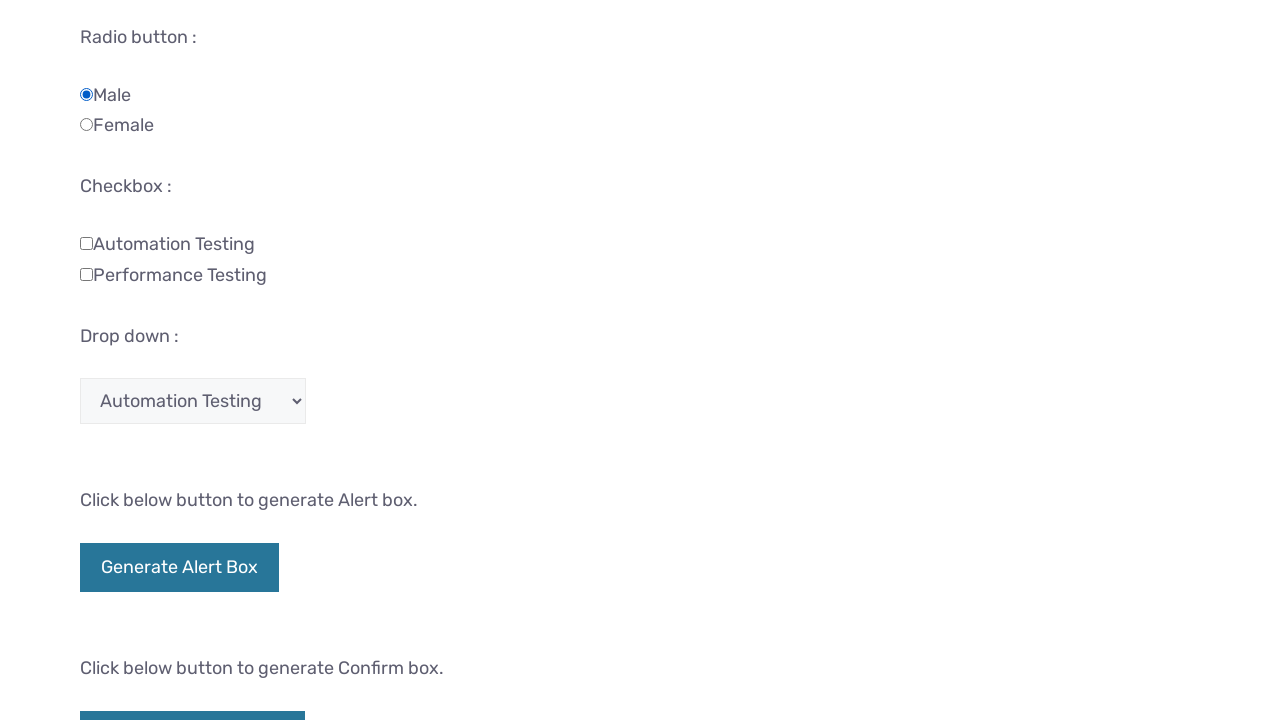

Clicked a checkbox at (86, 243) on input[type='checkbox'] >> nth=0
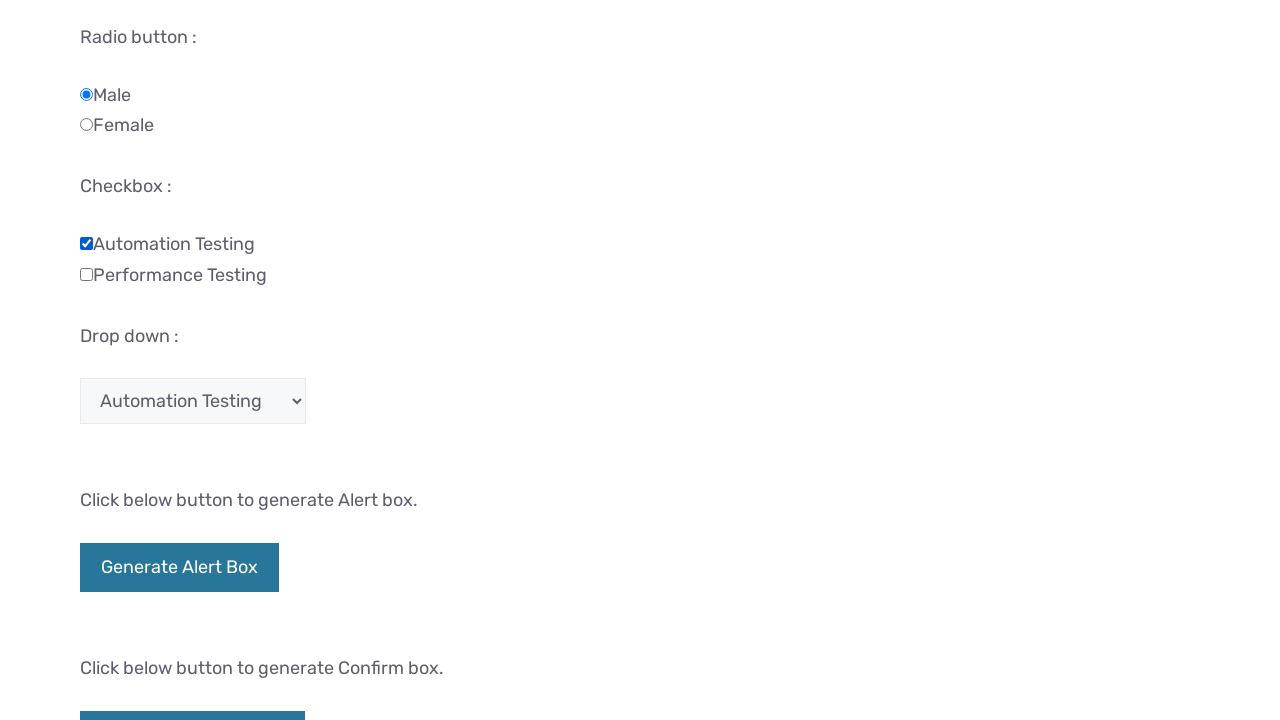

Clicked a checkbox at (86, 274) on input[type='checkbox'] >> nth=1
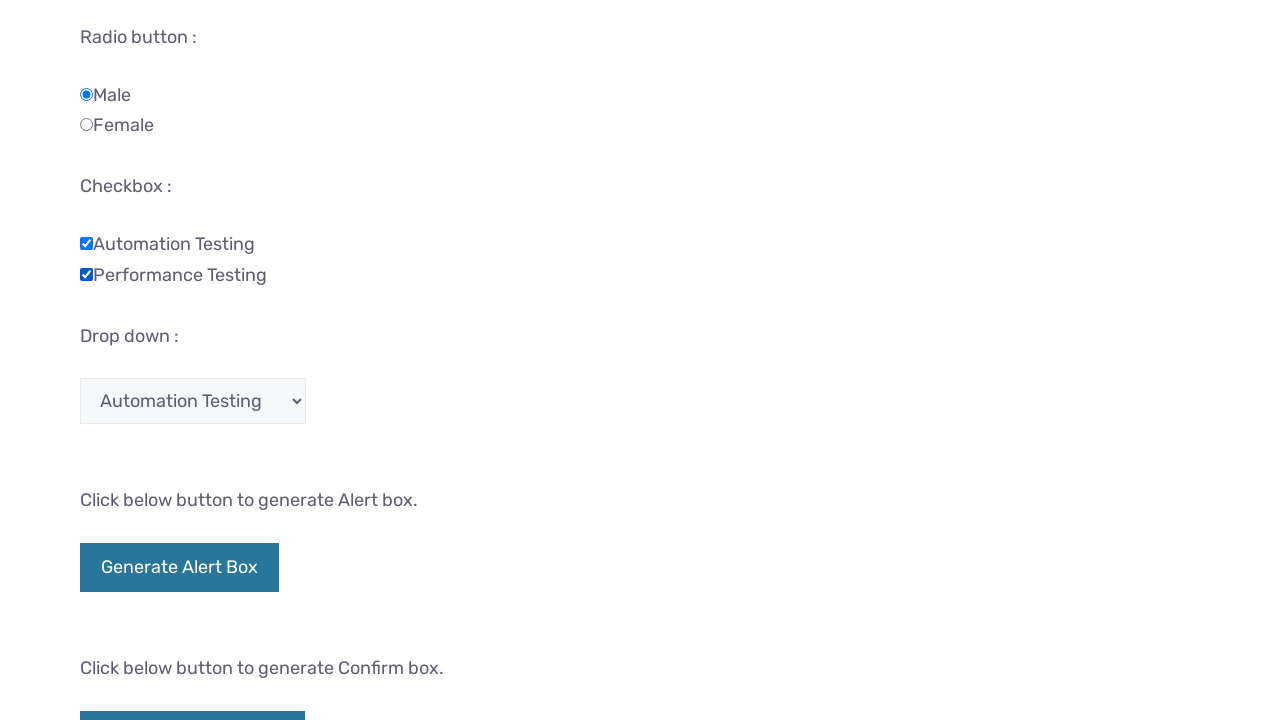

Scrolled down additional 200px
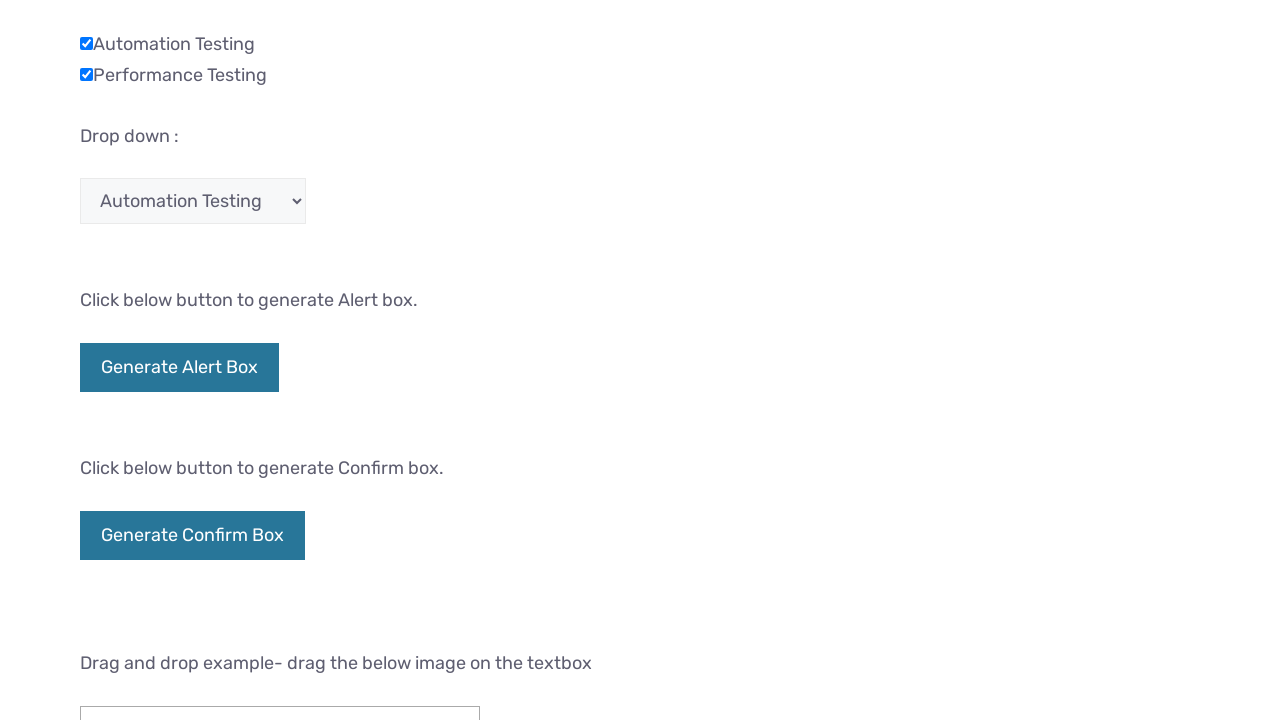

Selected 'Manual Testing' from the dropdown menu on #testingDropdown
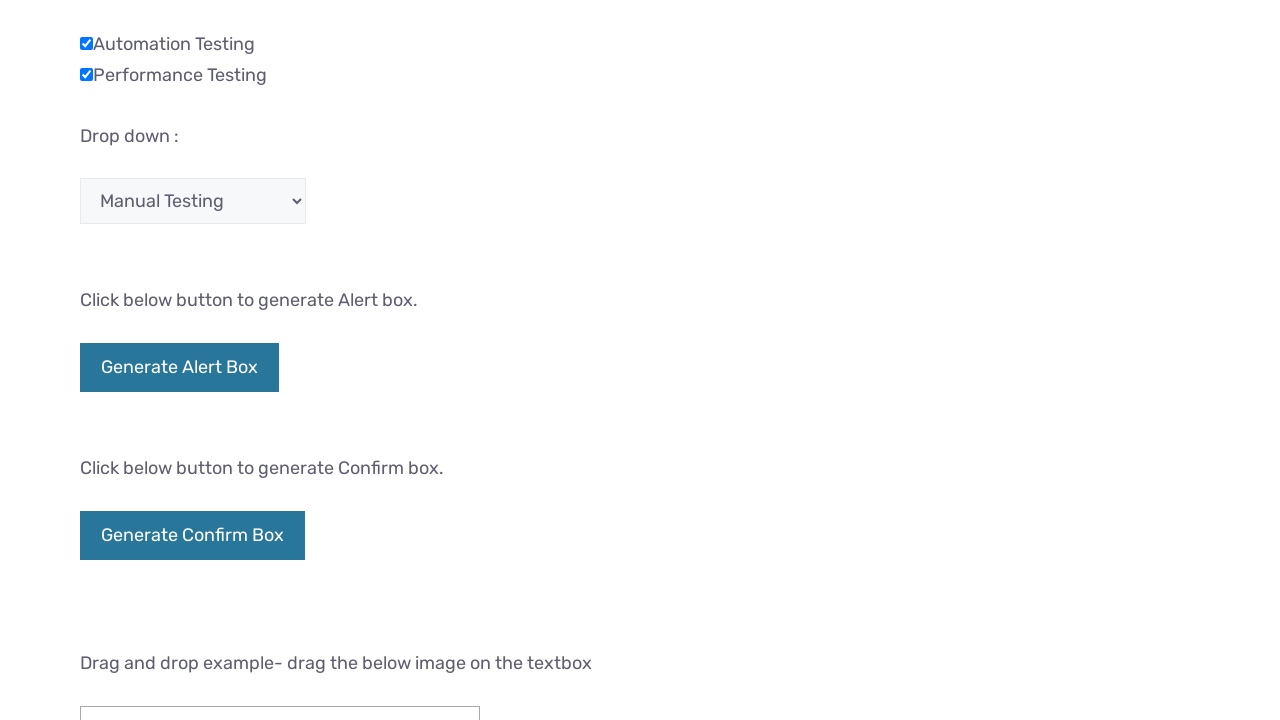

Scrolled down 500px to access drag and drop elements
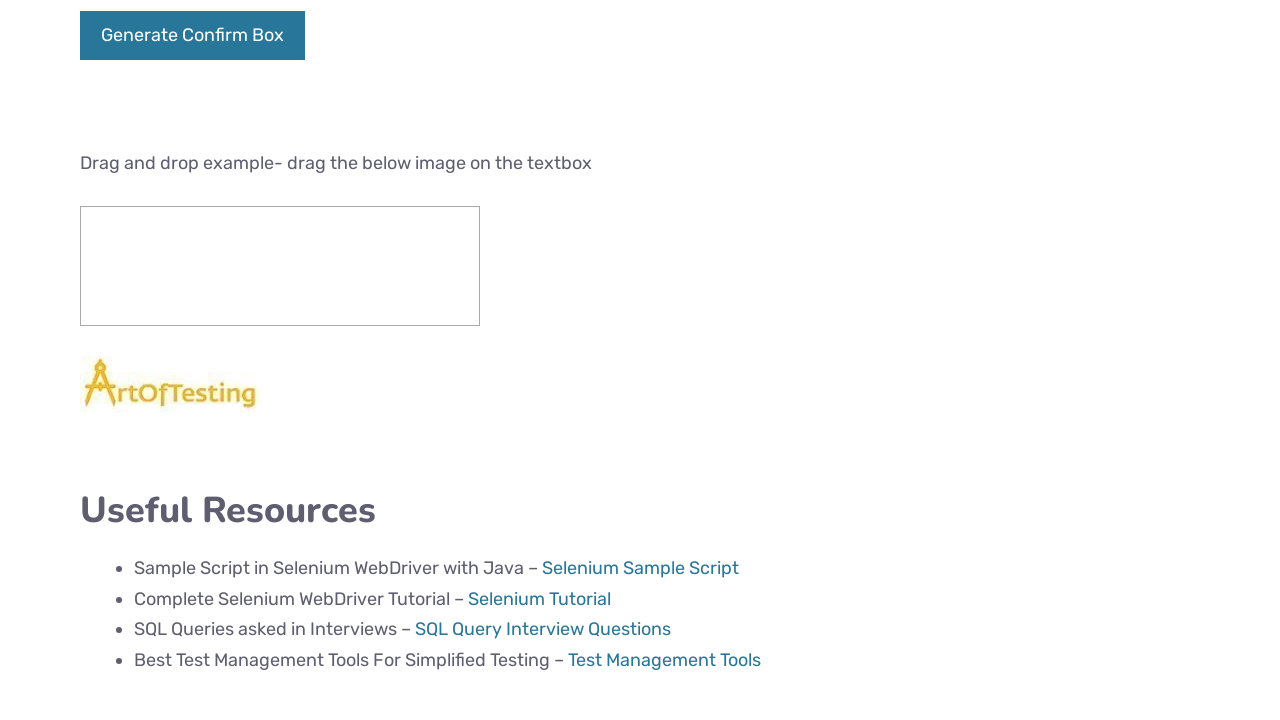

Performed drag and drop operation from image to target div at (280, 266)
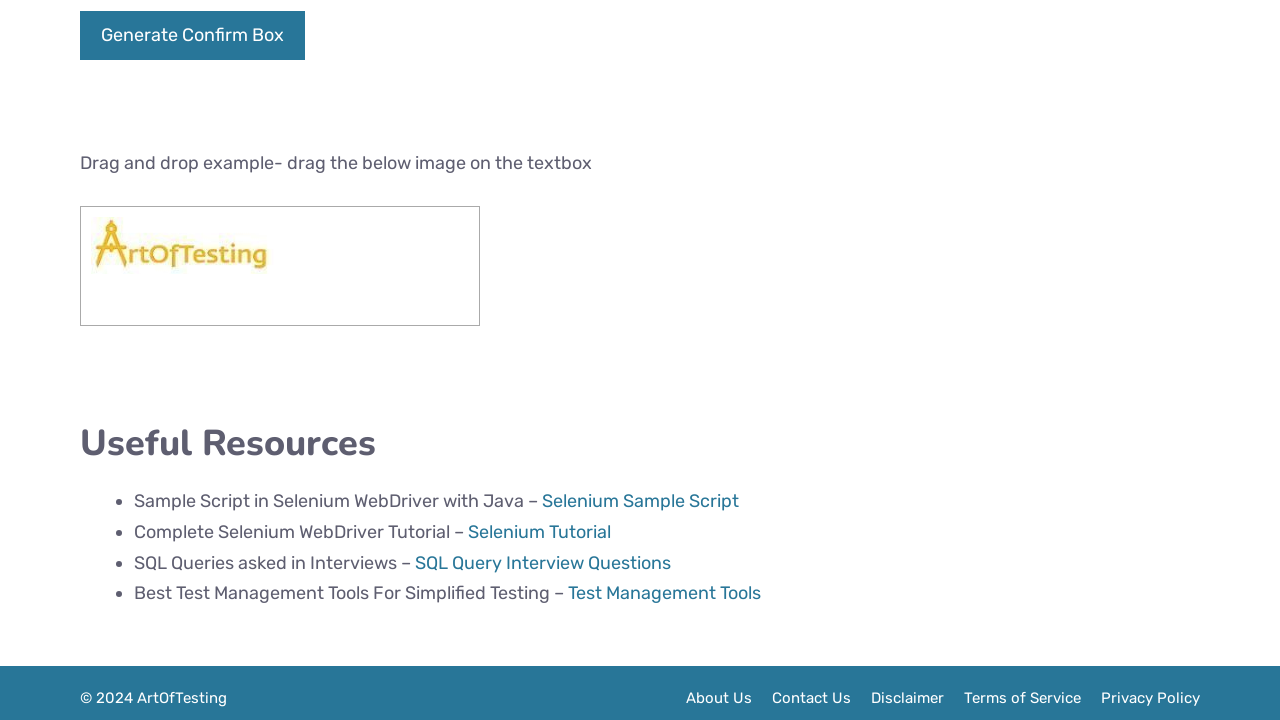

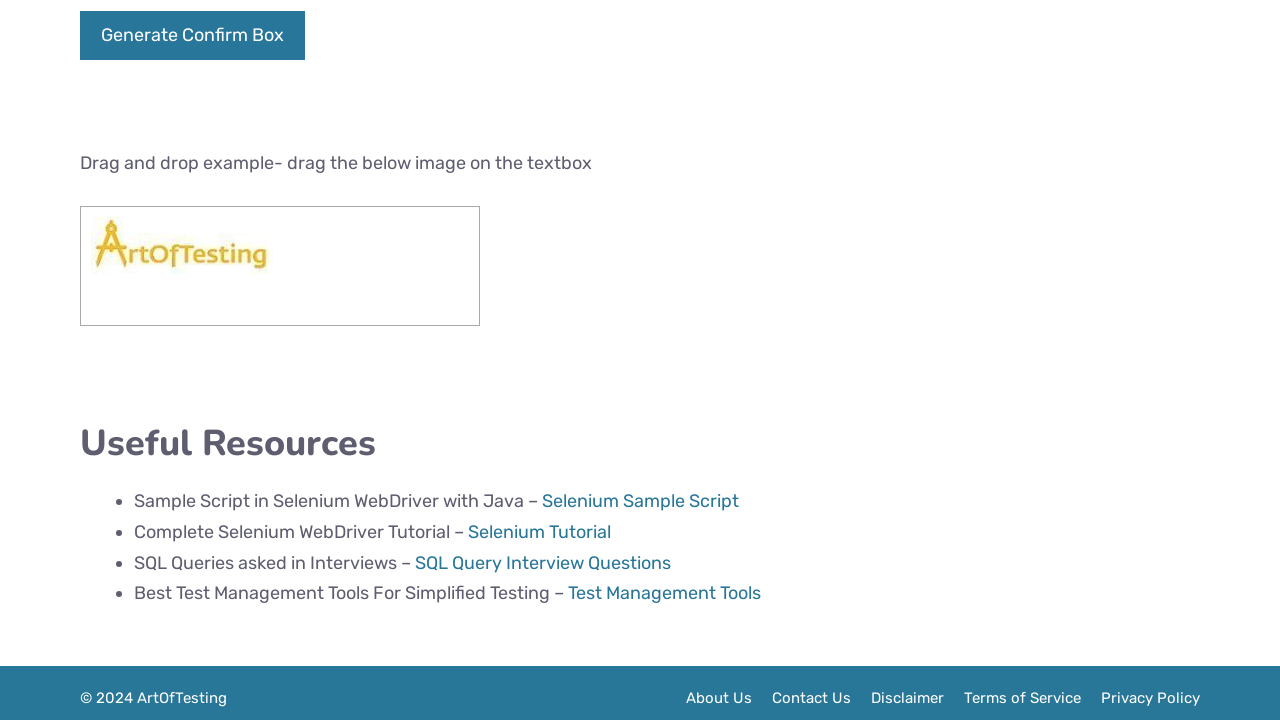